Tests navigation between multiple frames and an inner frame, filling text inputs and clicking a radio button within nested frames

Starting URL: https://ui.vision/demo/webtest/frames/

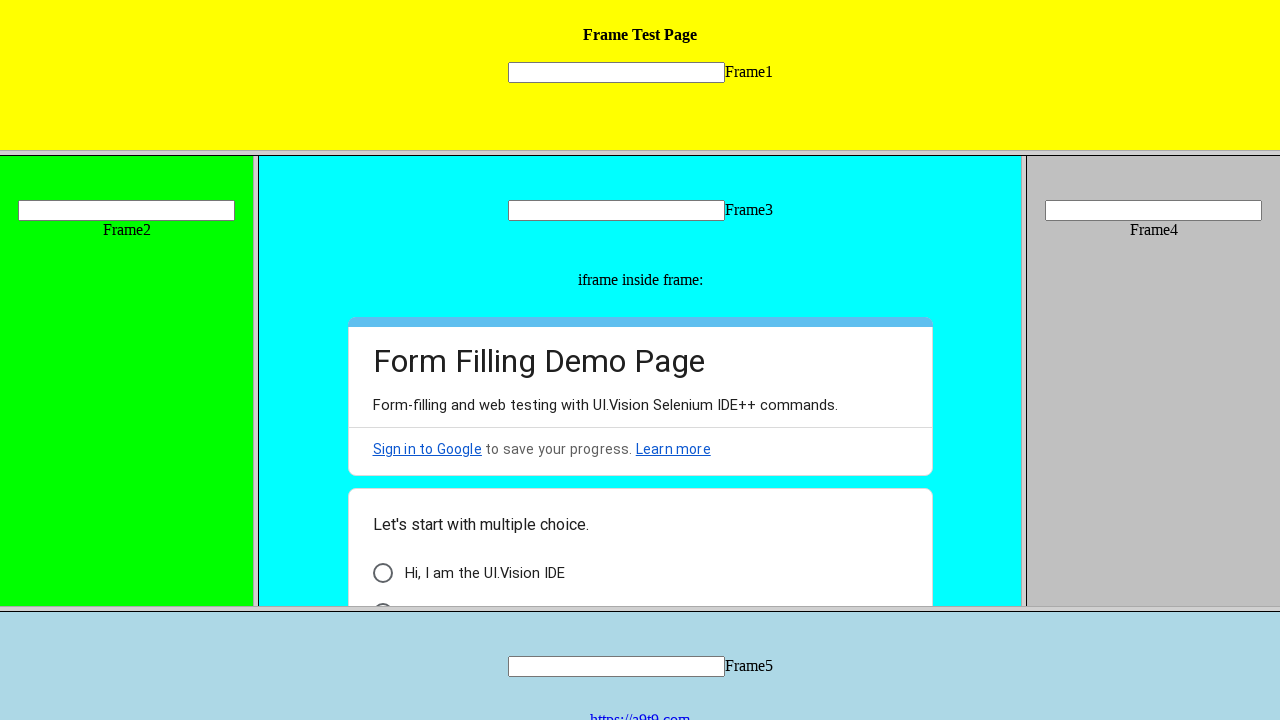

Located frame 1 element
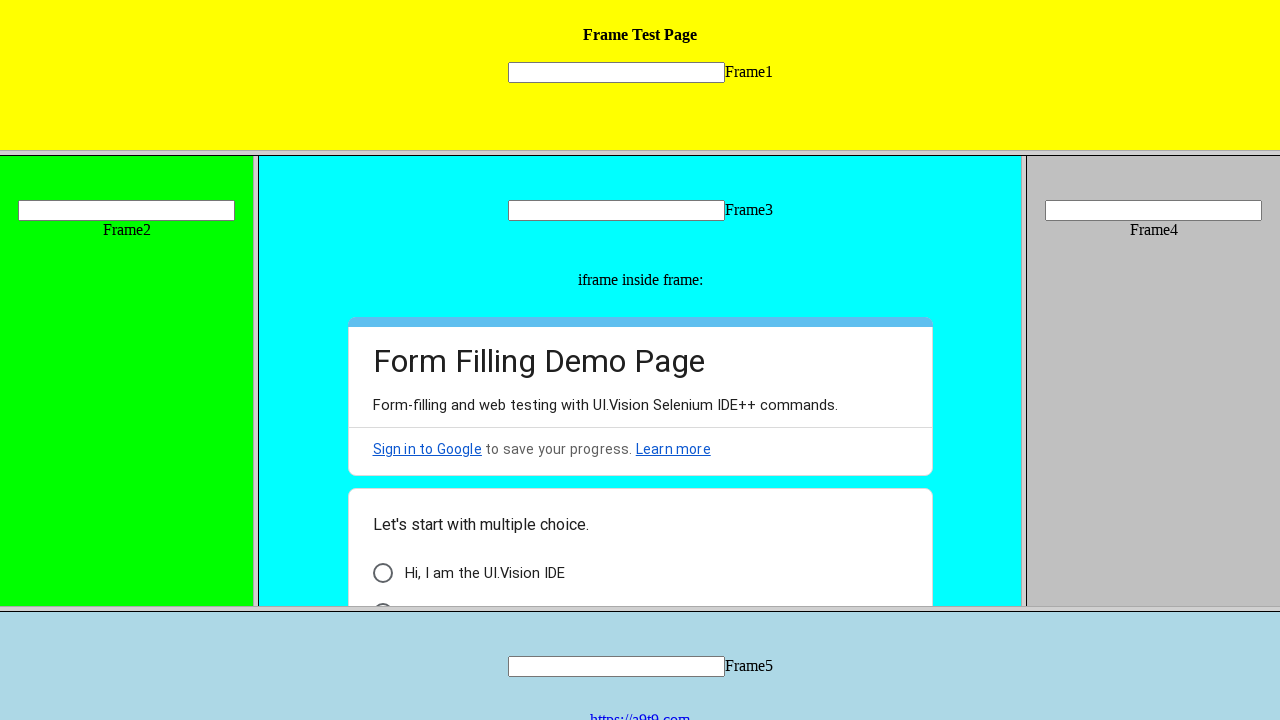

Filled text input in frame 1 with '1111' on frame[src='frame_1.html'] >> internal:control=enter-frame >> input[name='mytext1
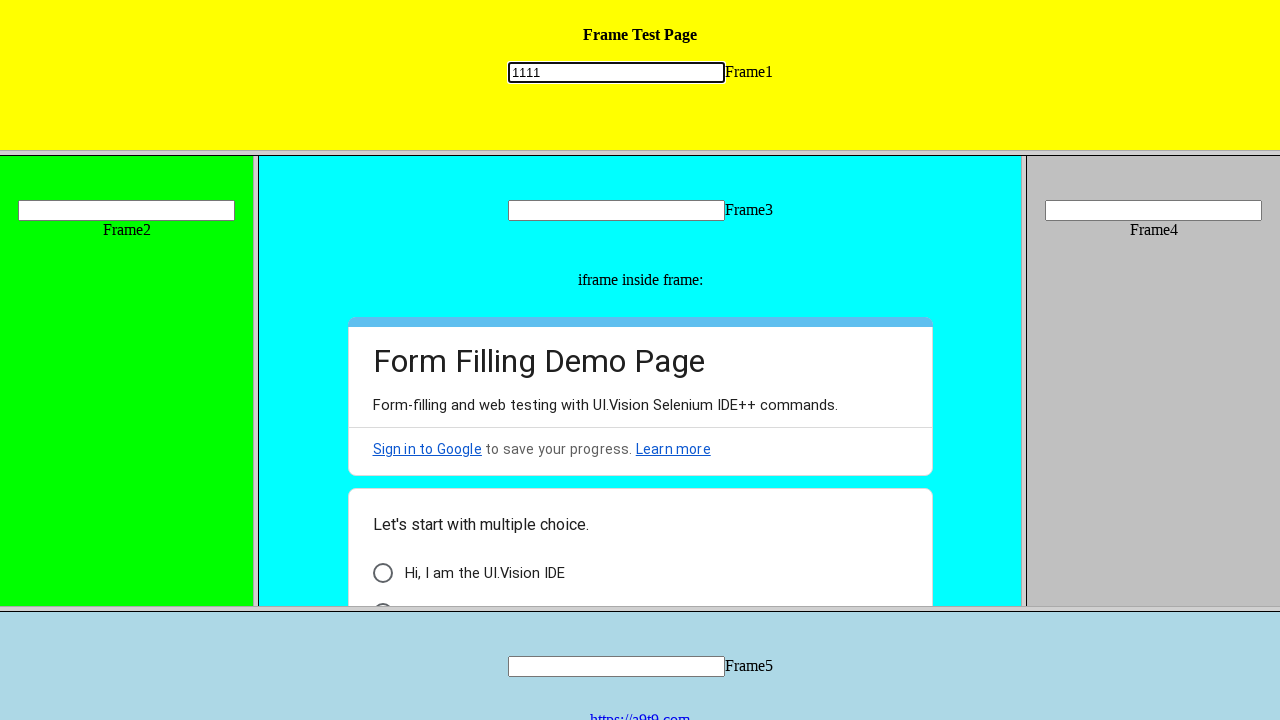

Located frame 3 element
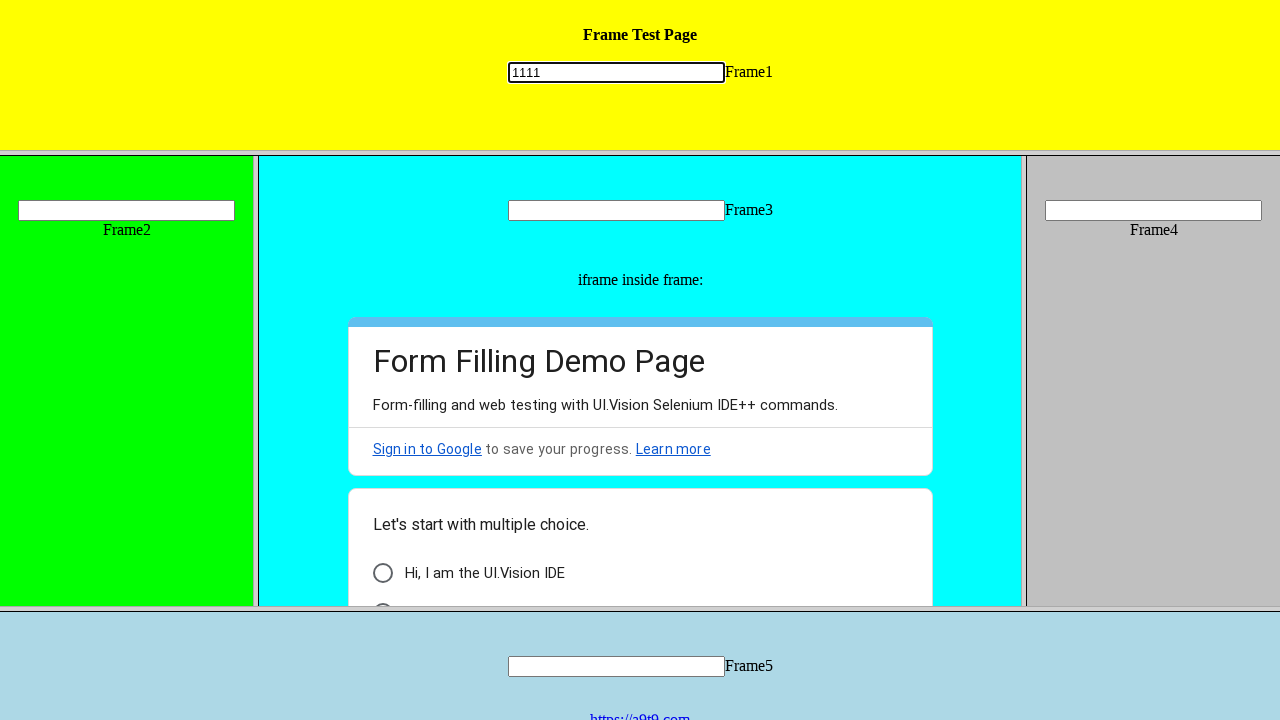

Filled text input in frame 3 with '3333' on frame[src='frame_3.html'] >> internal:control=enter-frame >> input[name='mytext3
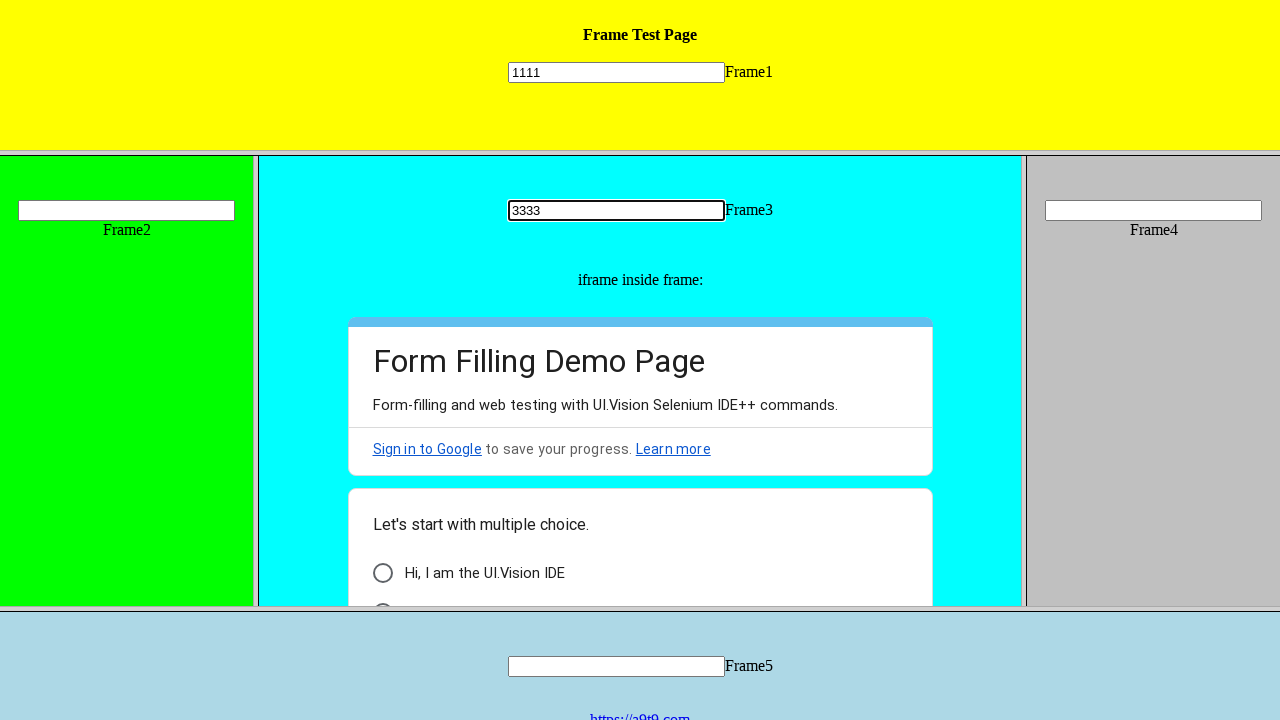

Located inner iframe within frame 3
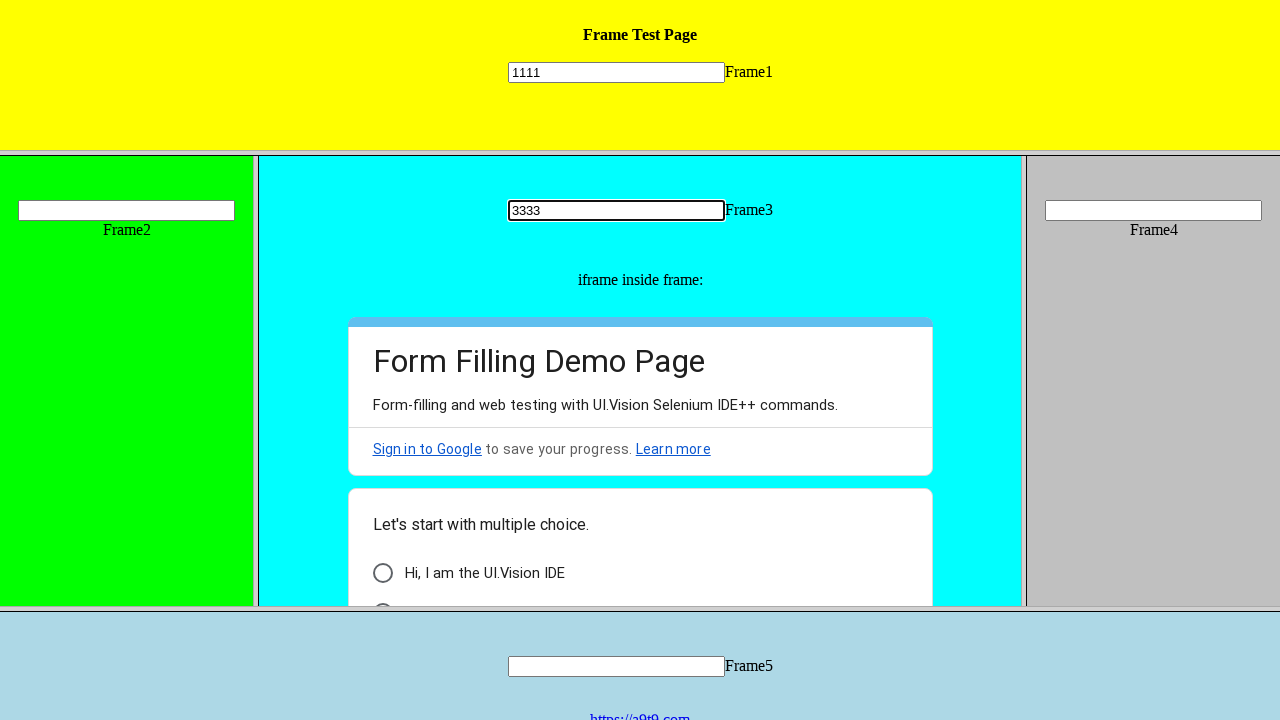

Clicked radio button in inner frame at (382, 573) on frame[src='frame_3.html'] >> internal:control=enter-frame >> iframe >> internal:
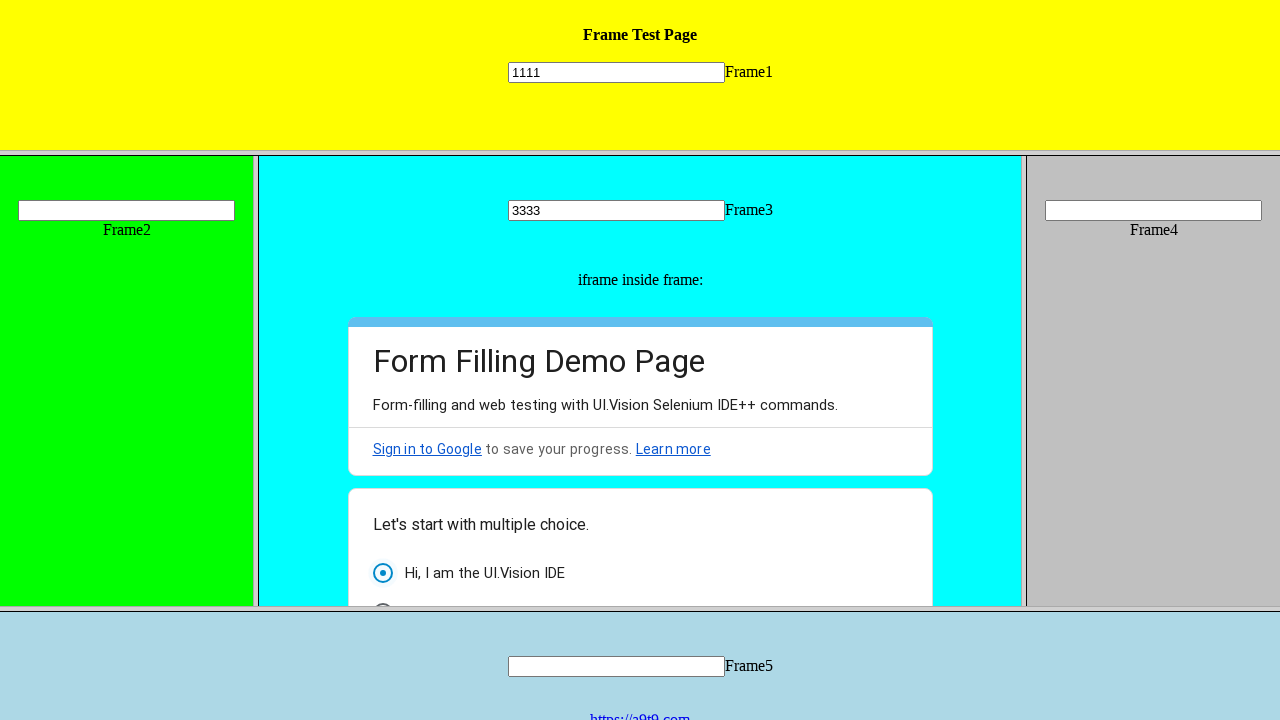

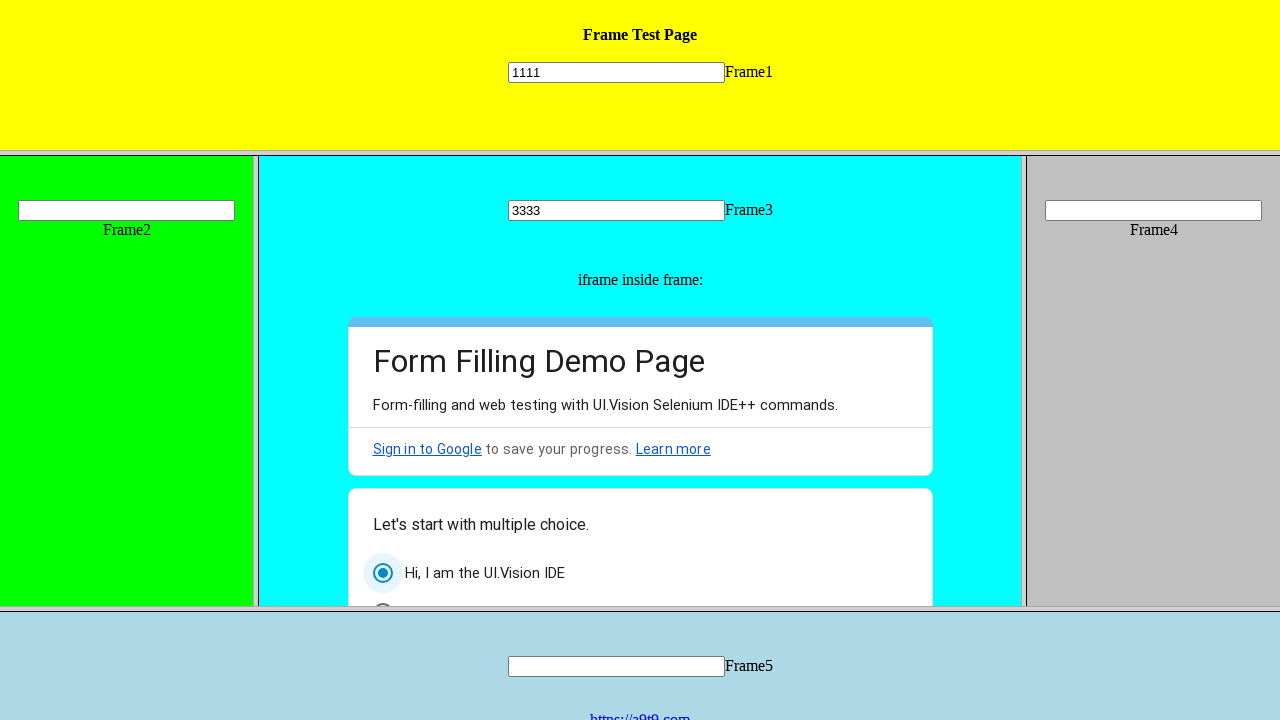